Tests form input performance by filling a name field on a test automation practice site

Starting URL: https://testautomationpractice.blogspot.com/

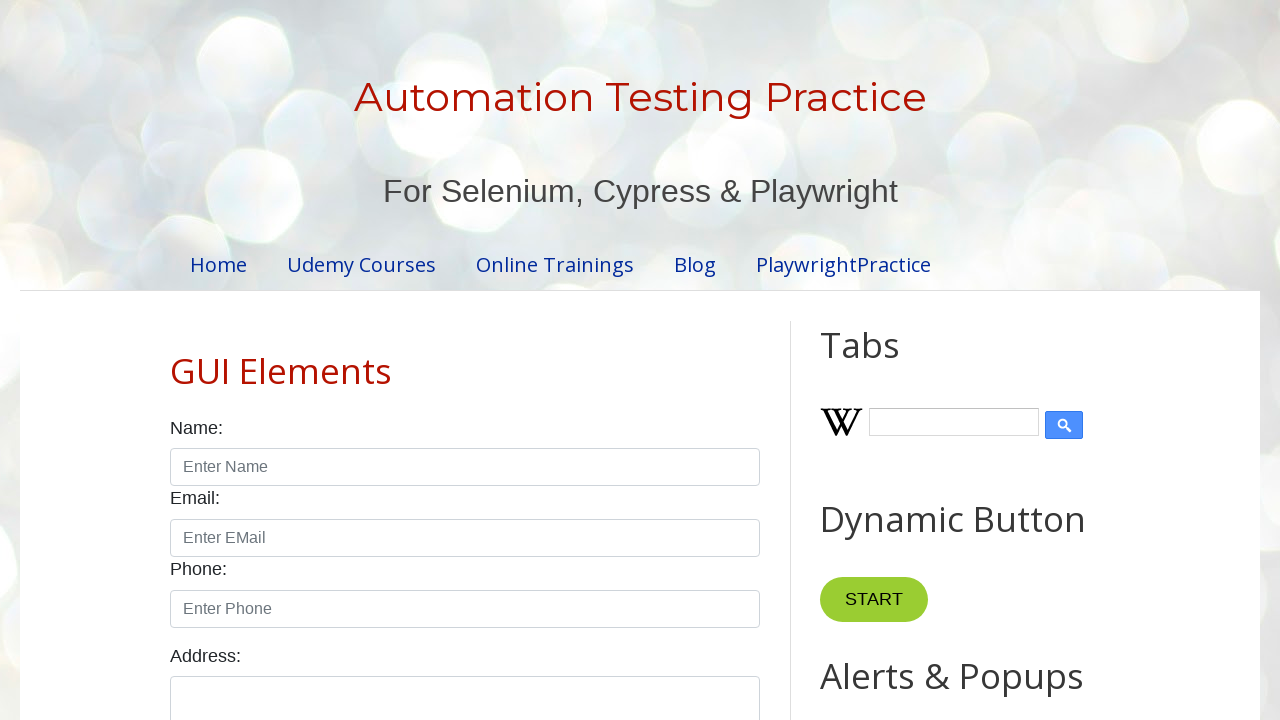

Filled name field with 'Akheem' using XPATH selector on //input[@class='form-control'][1]
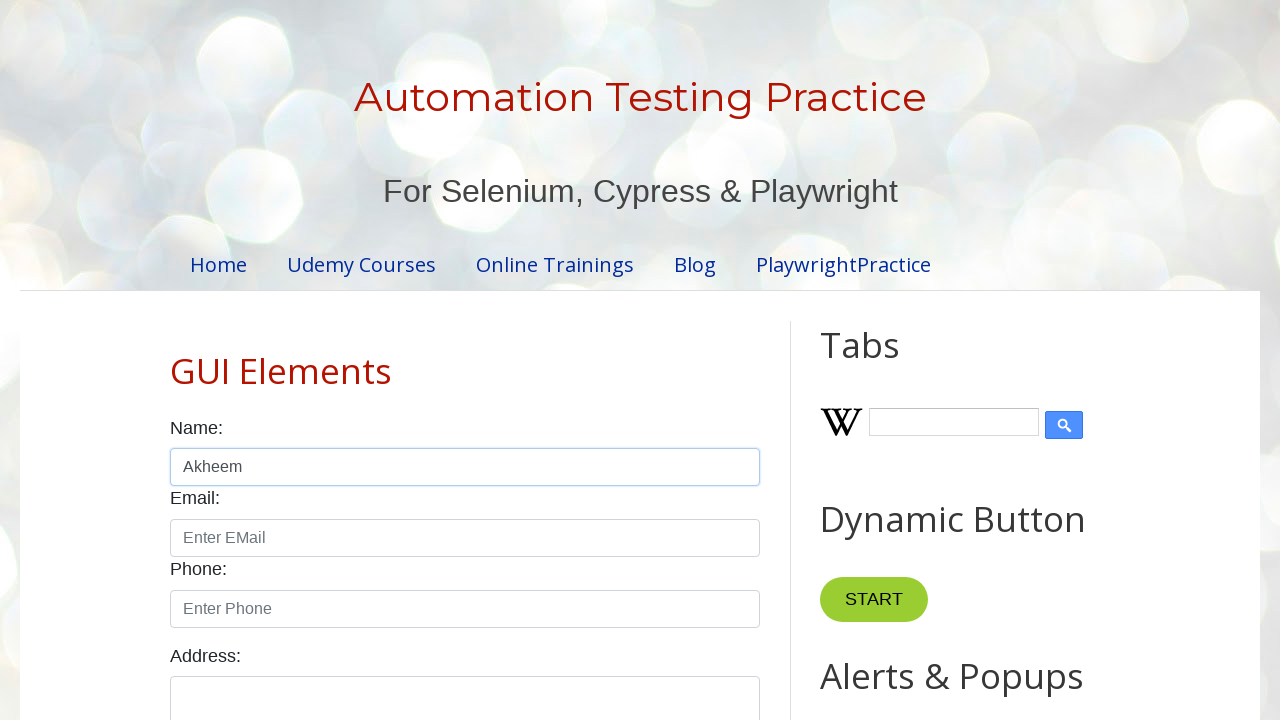

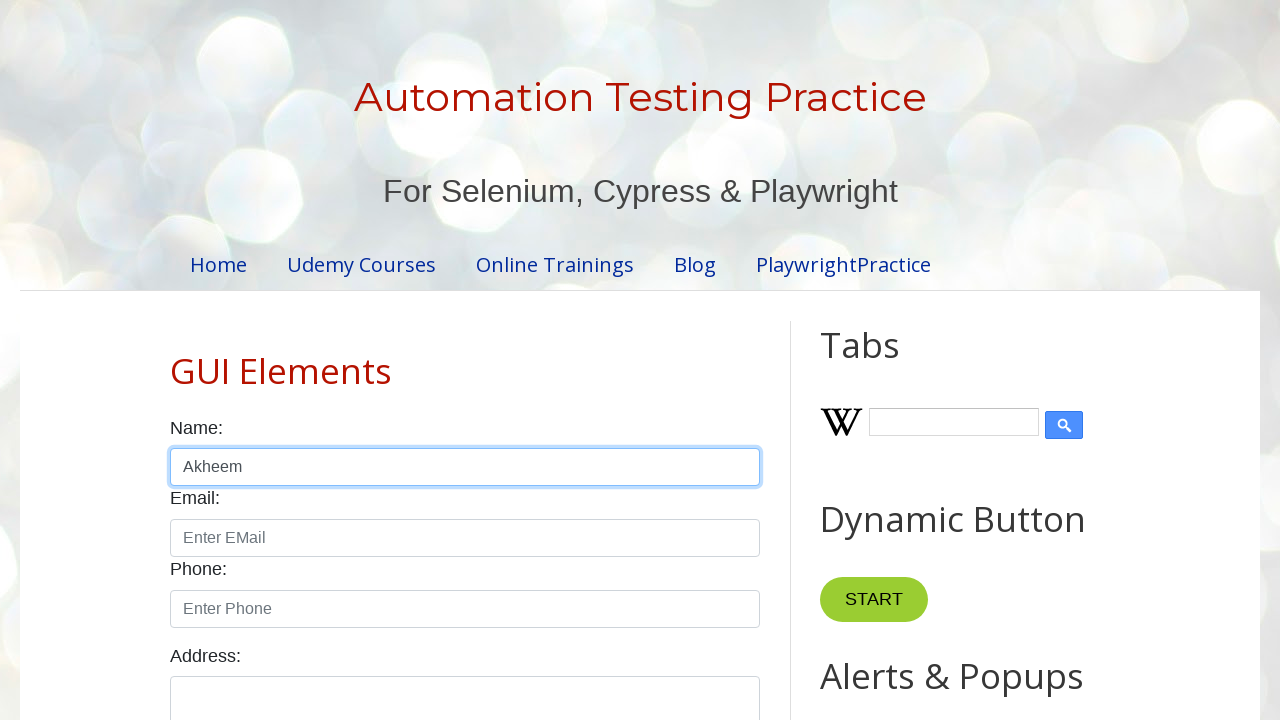